Solves a math problem on a form by calculating a value based on displayed input, then fills the answer and submits with checkbox selections

Starting URL: http://suninjuly.github.io/math.html

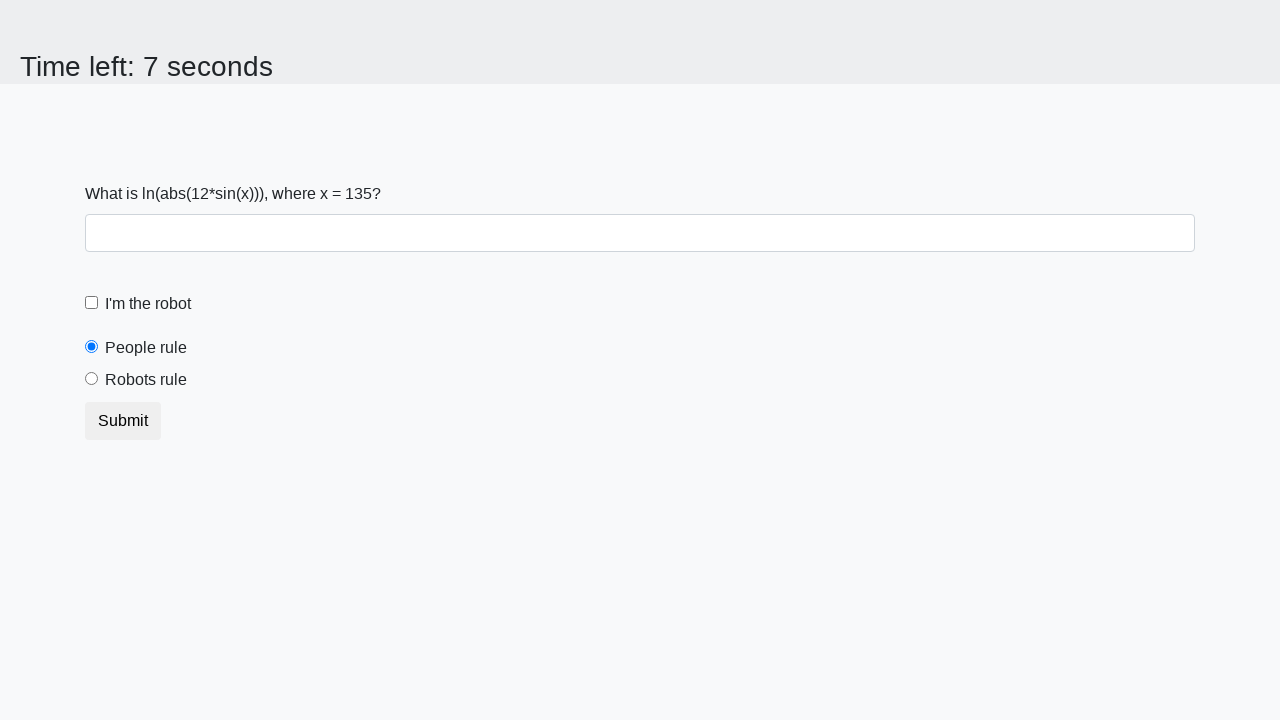

Located the input value element
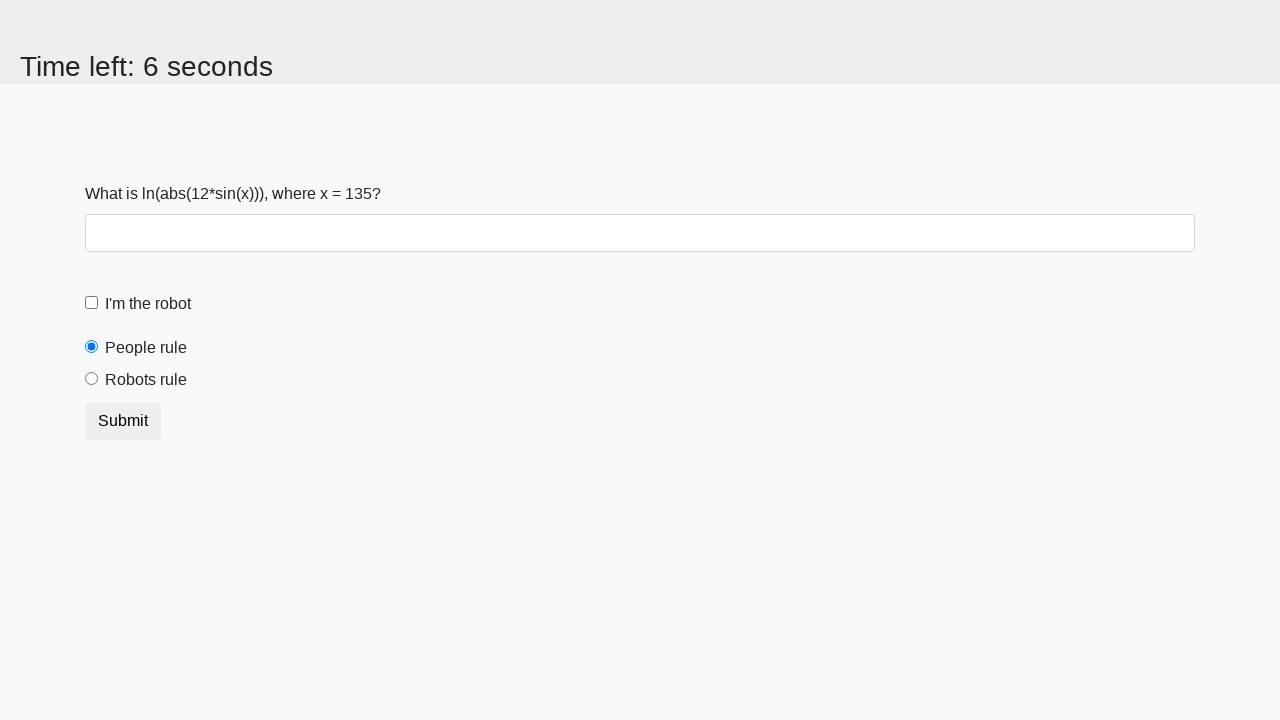

Extracted input value: 135
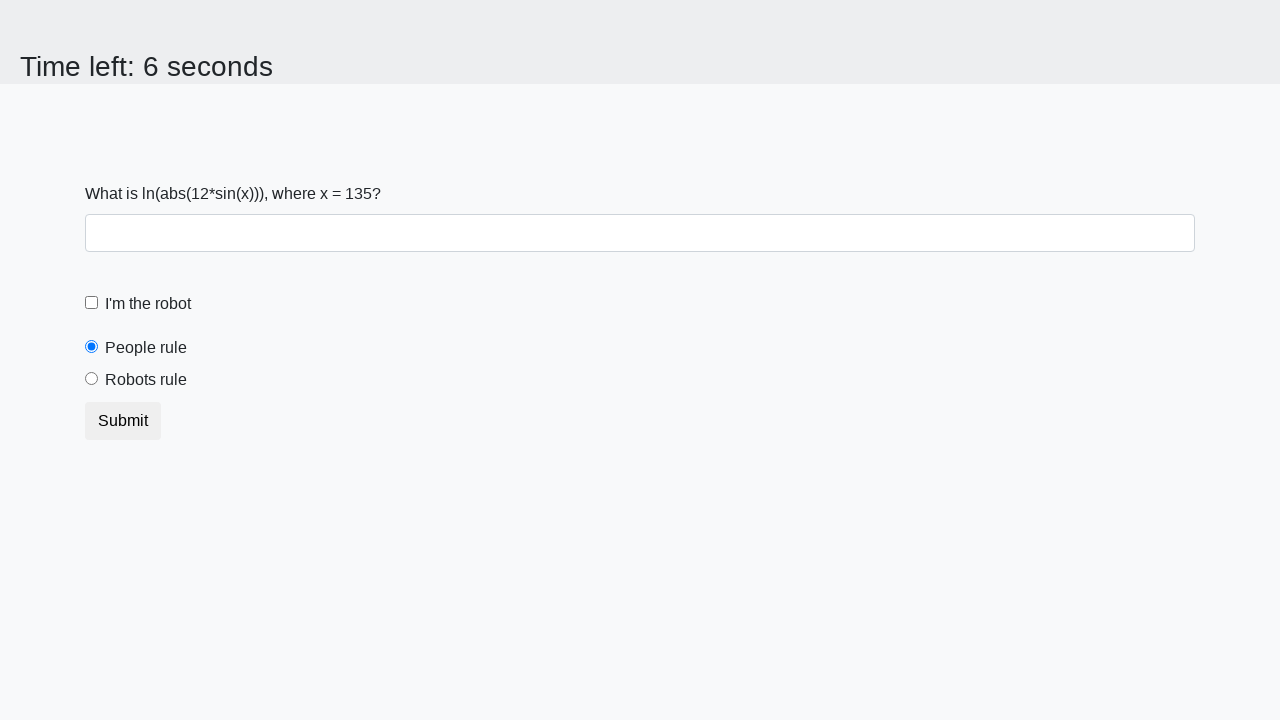

Calculated answer using formula: 0.058669048102594795
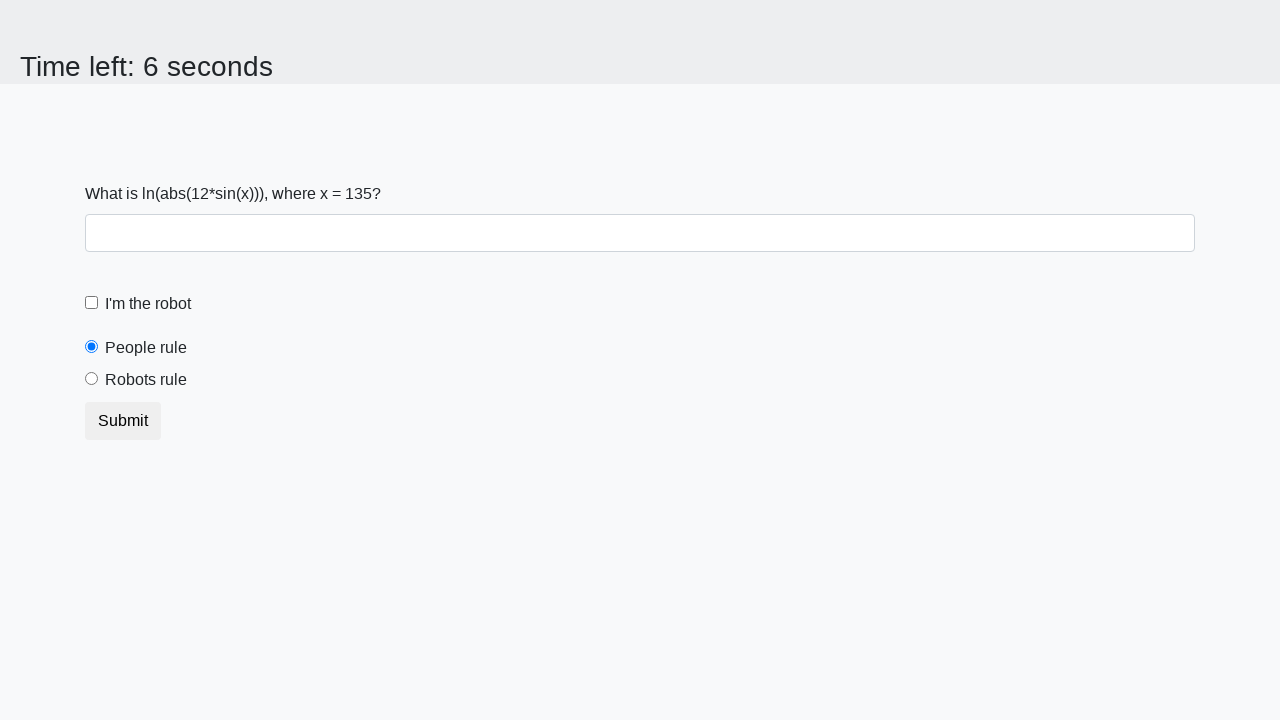

Filled answer field with calculated value on #answer
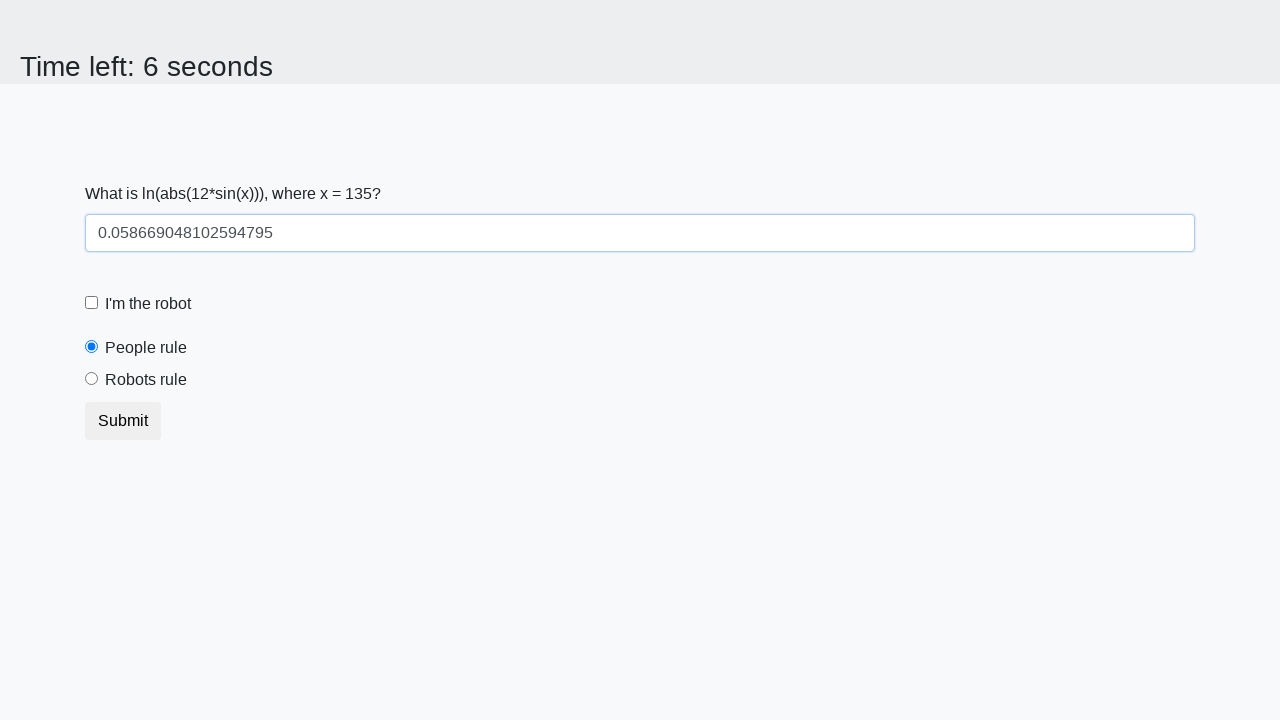

Clicked robot checkbox at (148, 304) on [for='robotCheckbox']
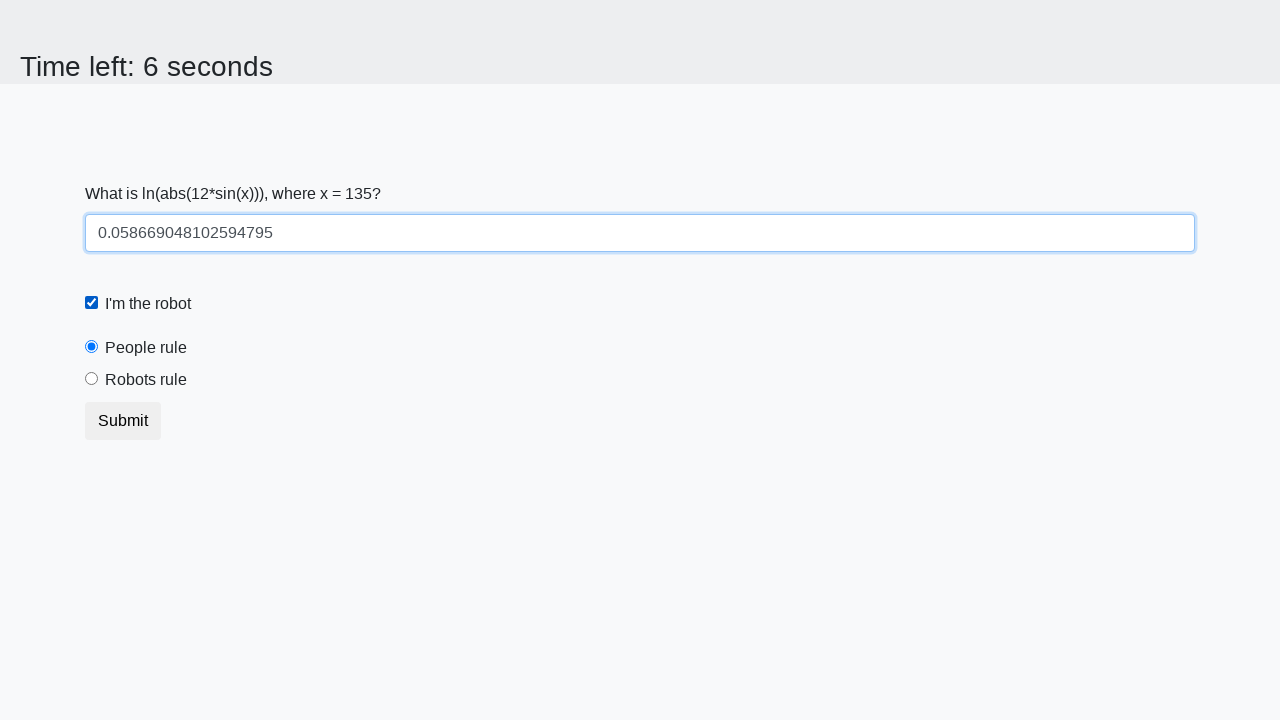

Selected robots rule radio button at (146, 380) on [for='robotsRule']
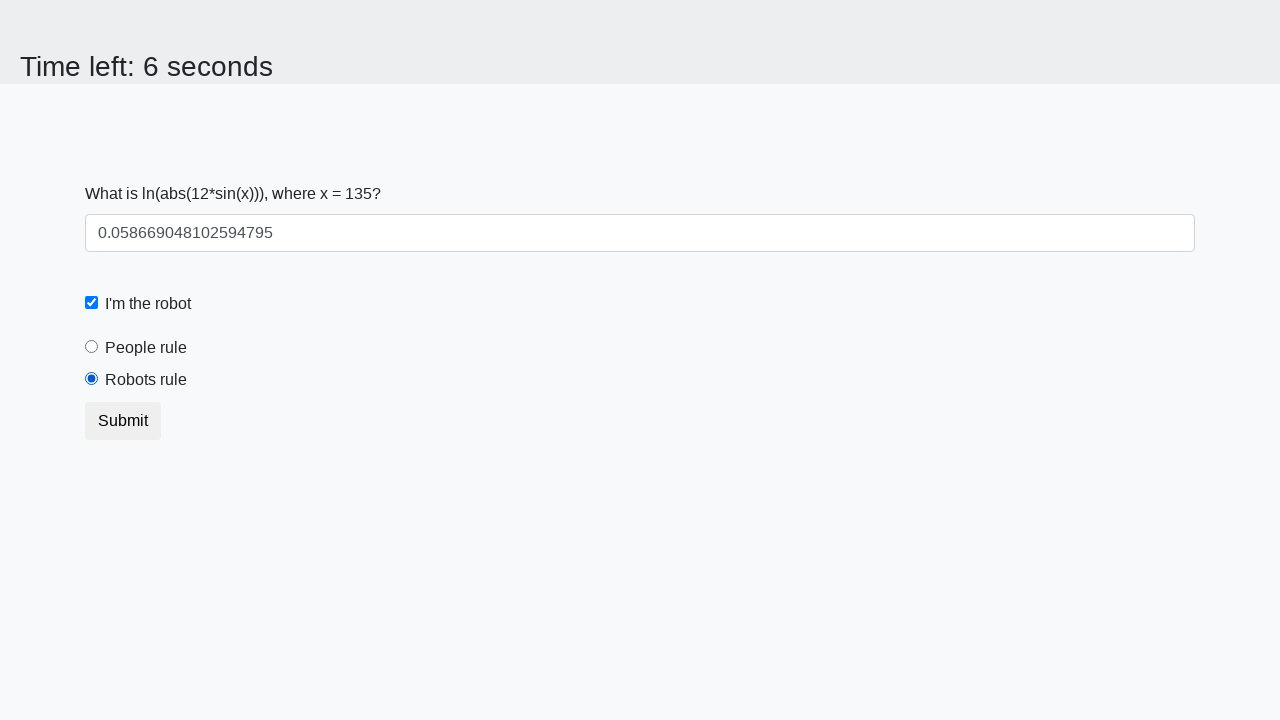

Submitted the form at (123, 421) on button.btn
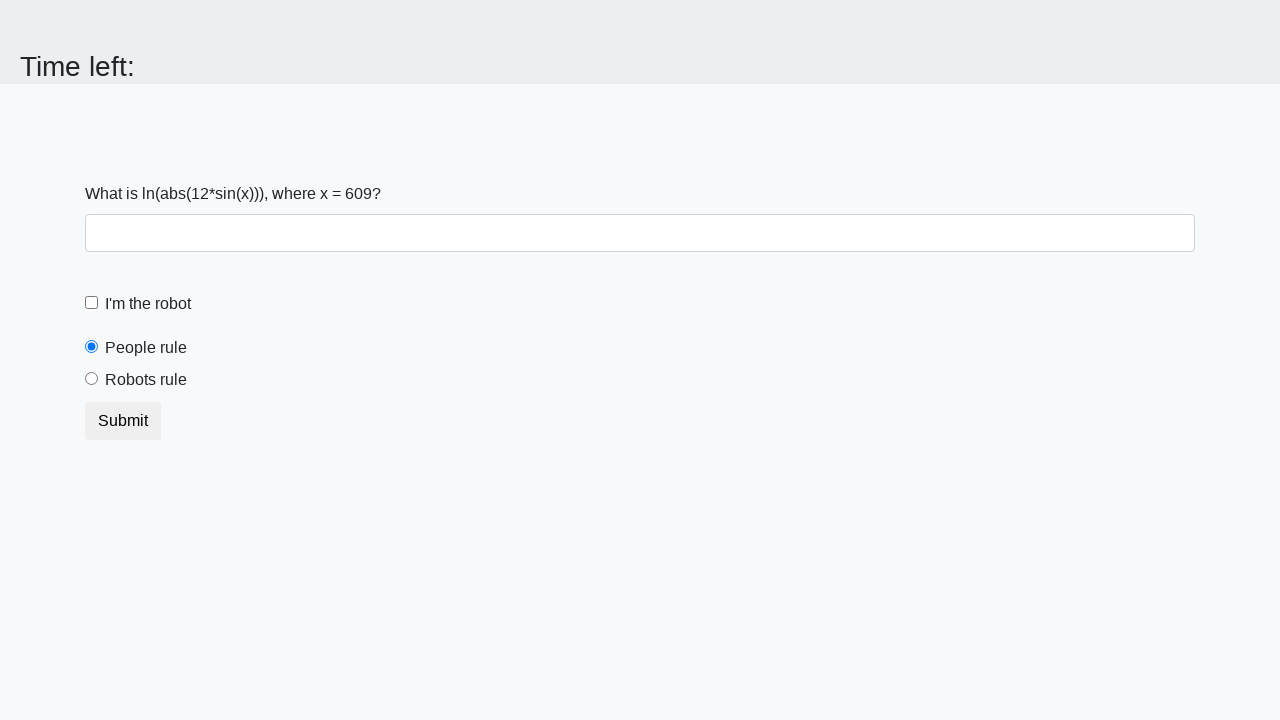

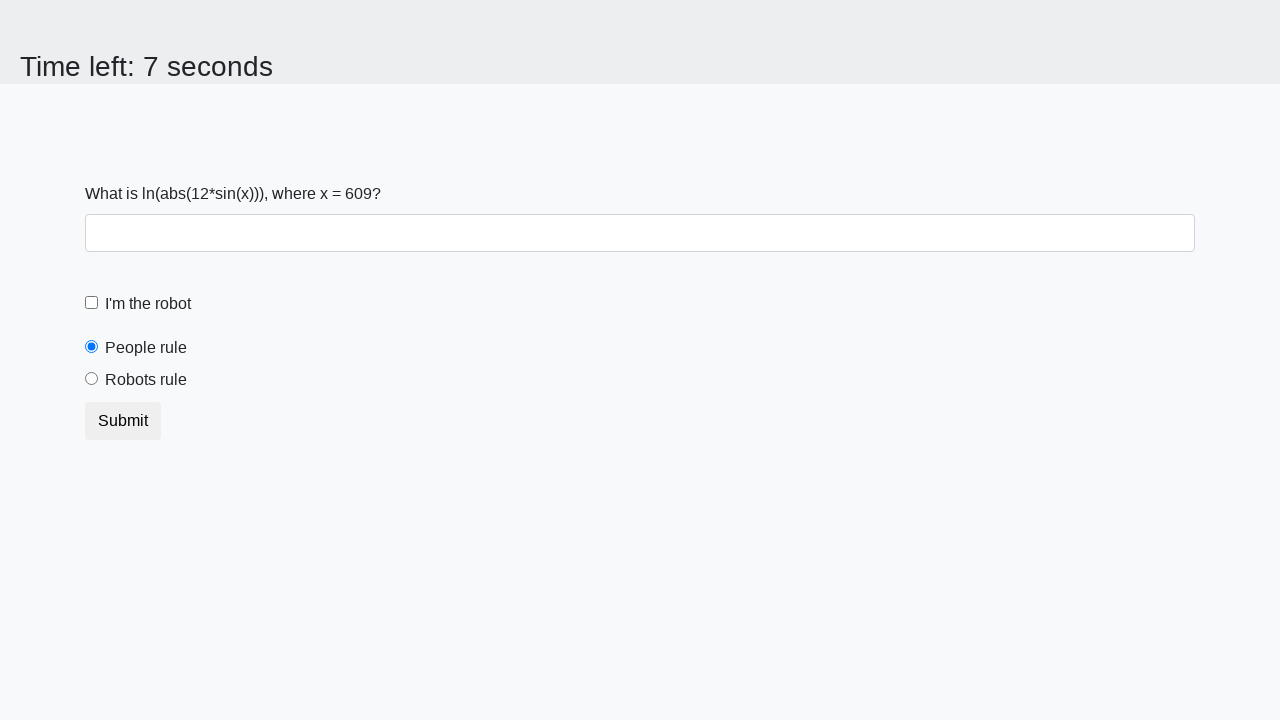